Tests React Semantic UI searchable dropdown by typing to filter and select countries.

Starting URL: https://react.semantic-ui.com/maximize/dropdown-example-search-selection/

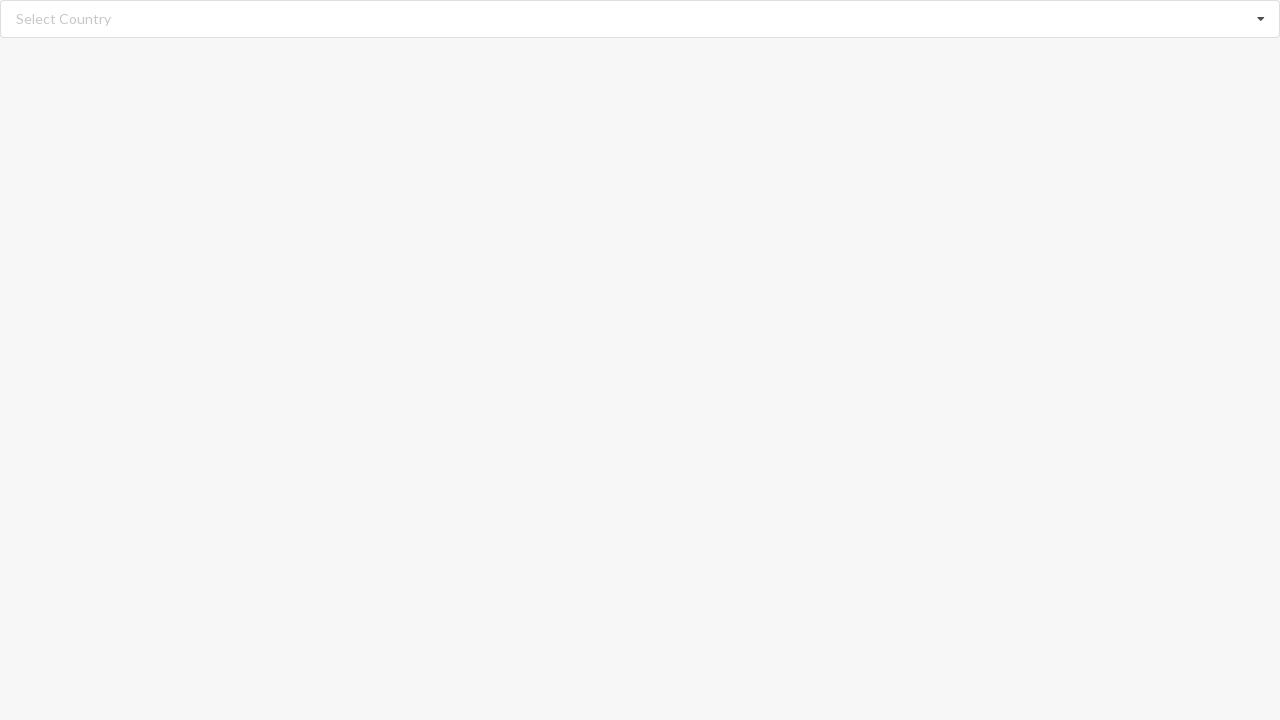

Typed 'Algeria' in search input to filter countries on input.search
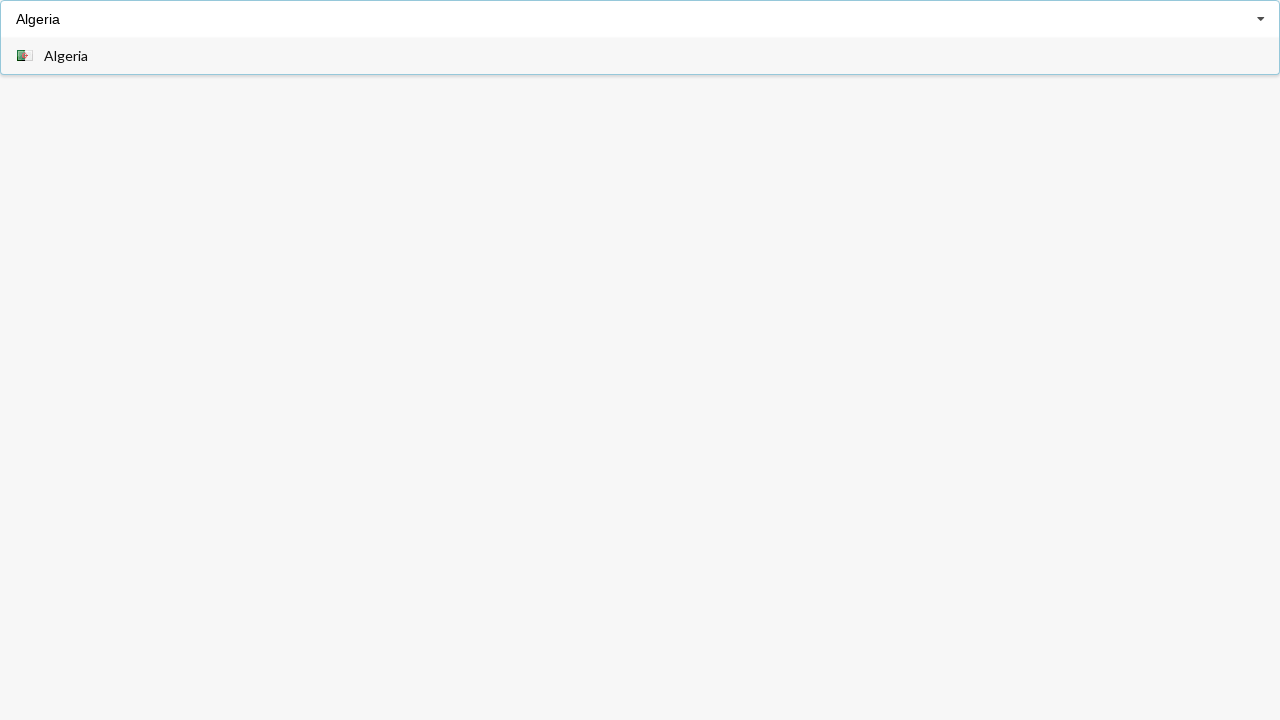

Dropdown search results loaded
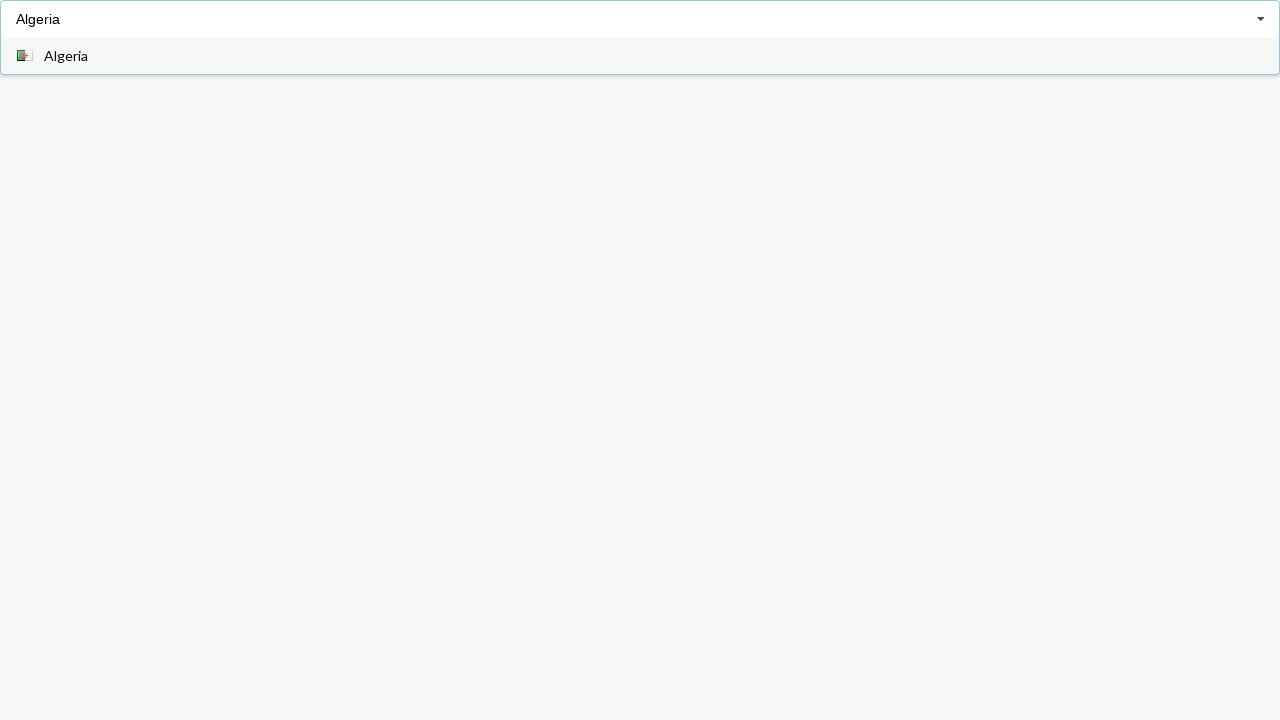

Selected 'Algeria' from dropdown results at (66, 56) on div.item>span.text:has-text('Algeria')
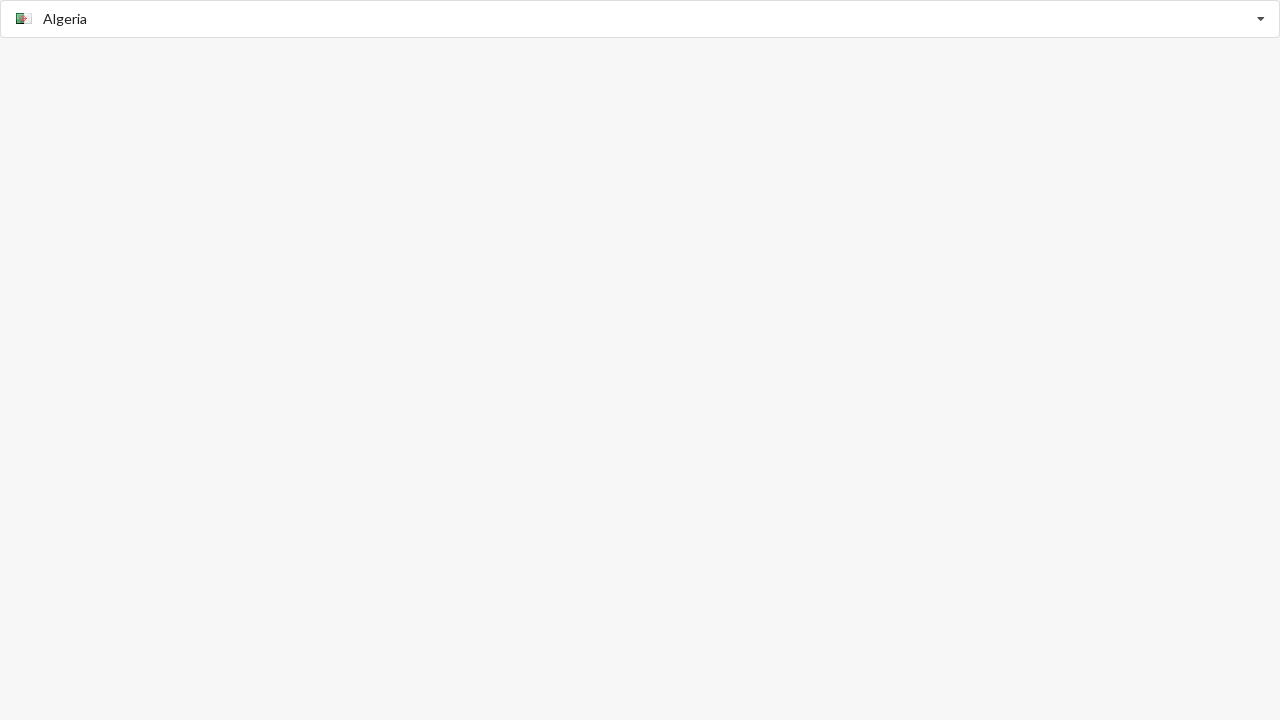

Typed 'Benin' in search input to filter countries on input.search
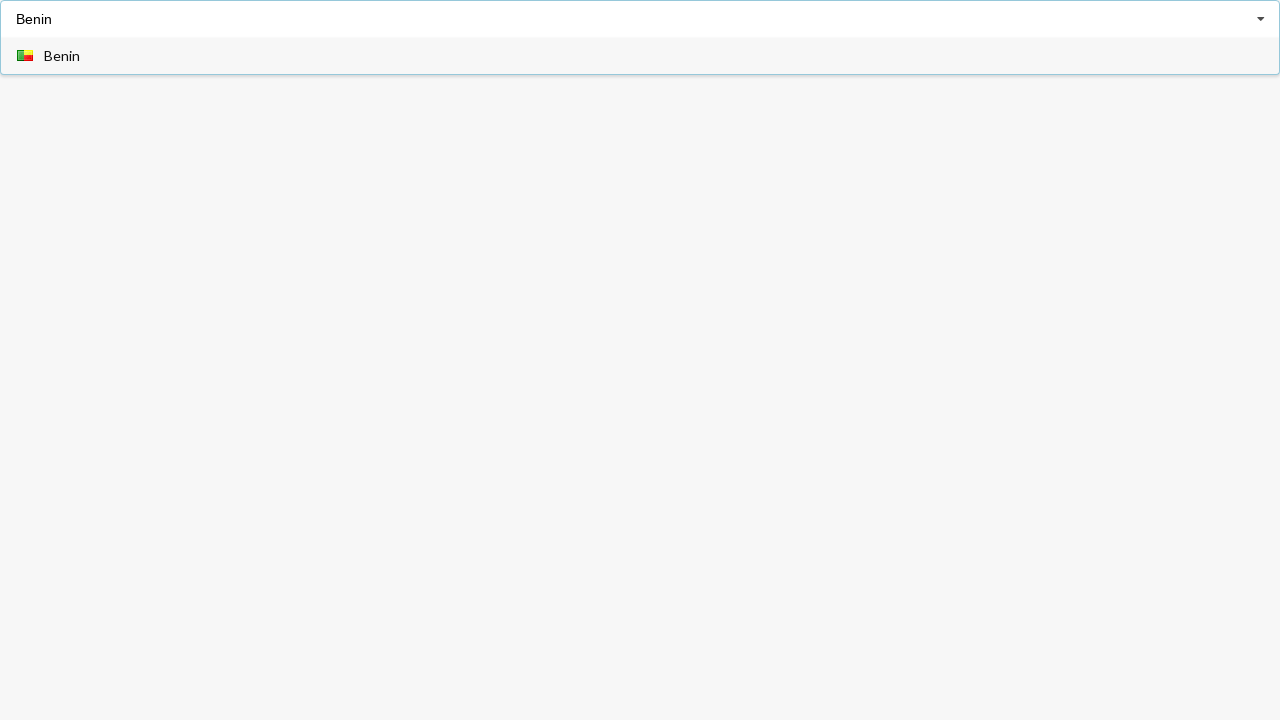

Dropdown search results loaded for Benin
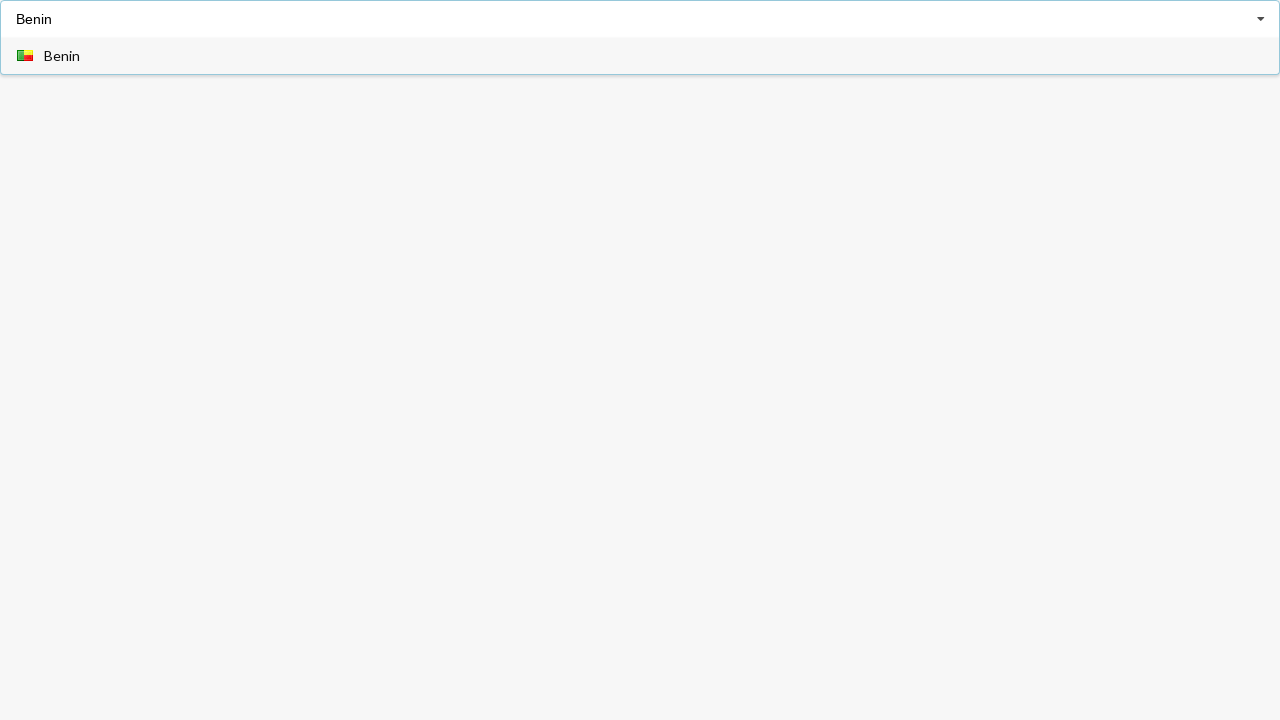

Selected 'Benin' from dropdown results at (62, 56) on div.item>span.text:has-text('Benin')
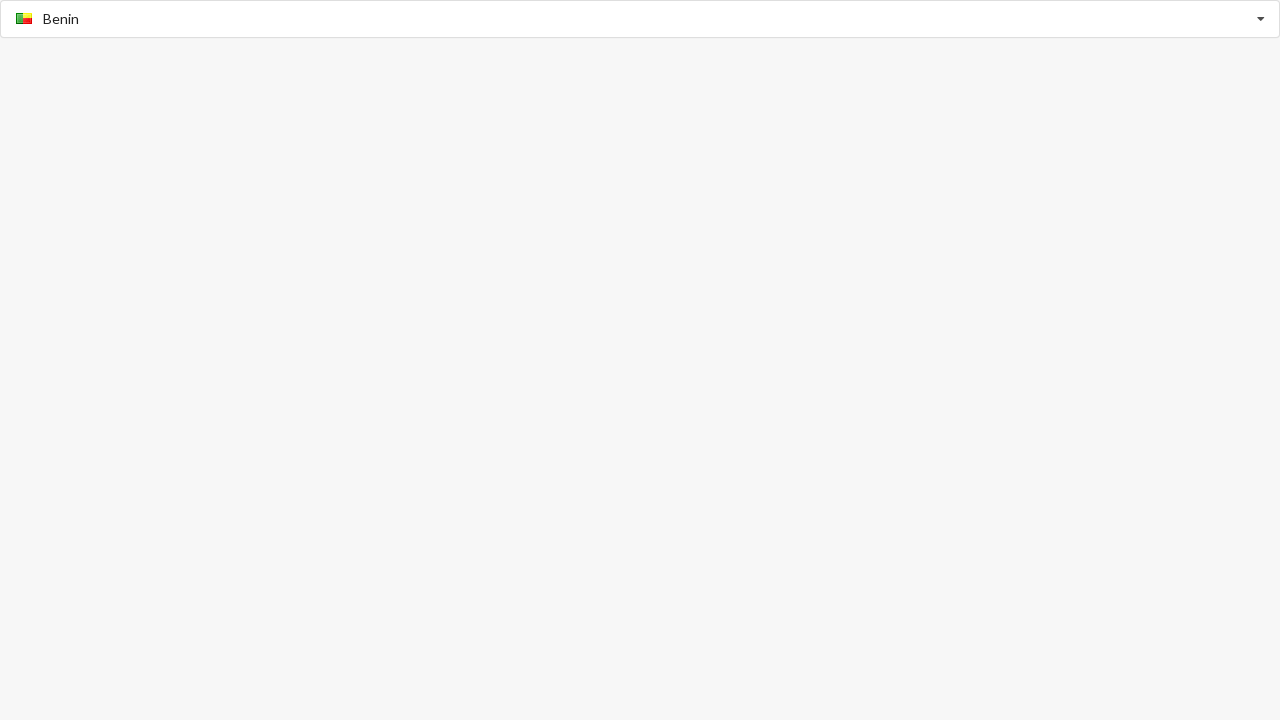

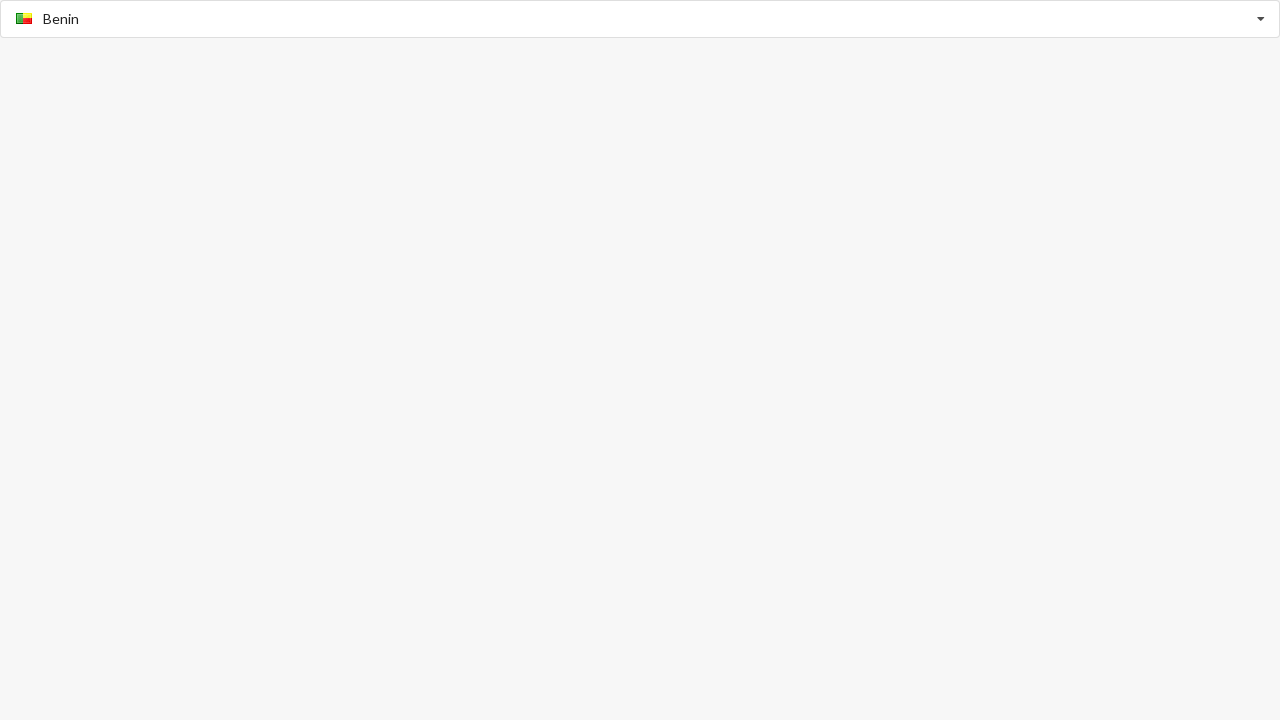